Tests selecting a dropdown option by its value attribute

Starting URL: https://kristinek.github.io/site/examples/actions

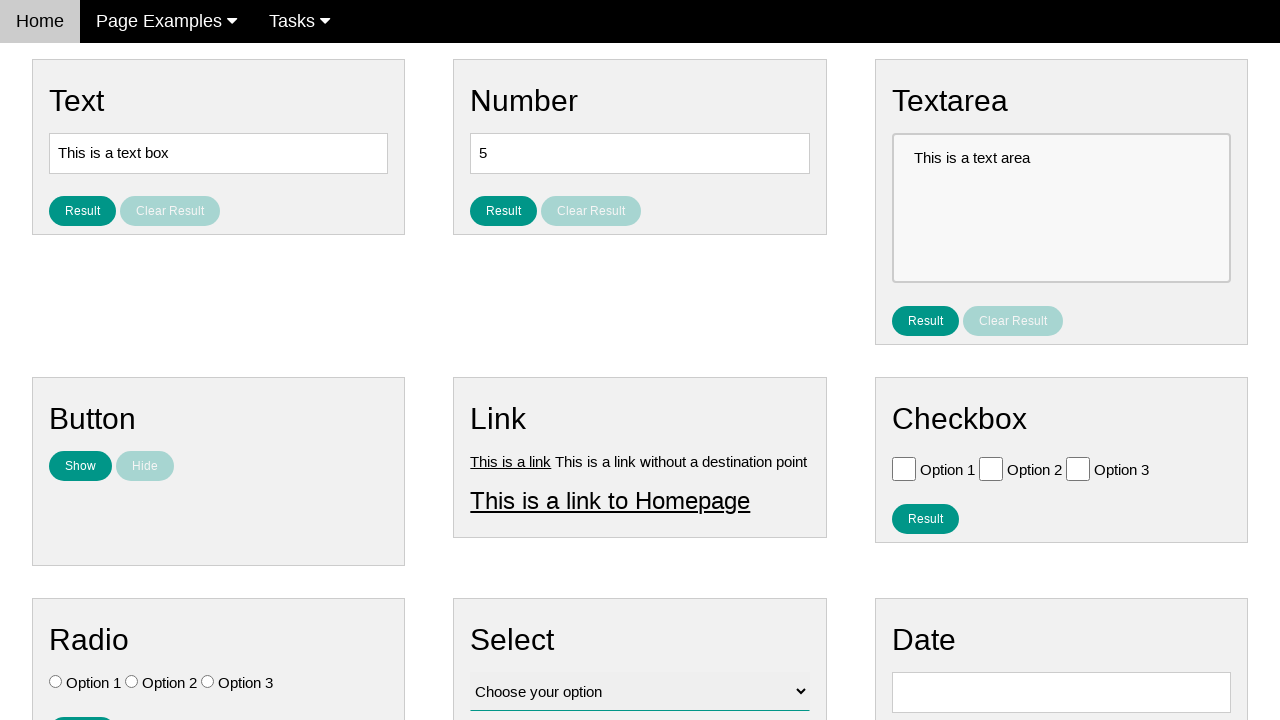

Navigated to dropdown actions example page
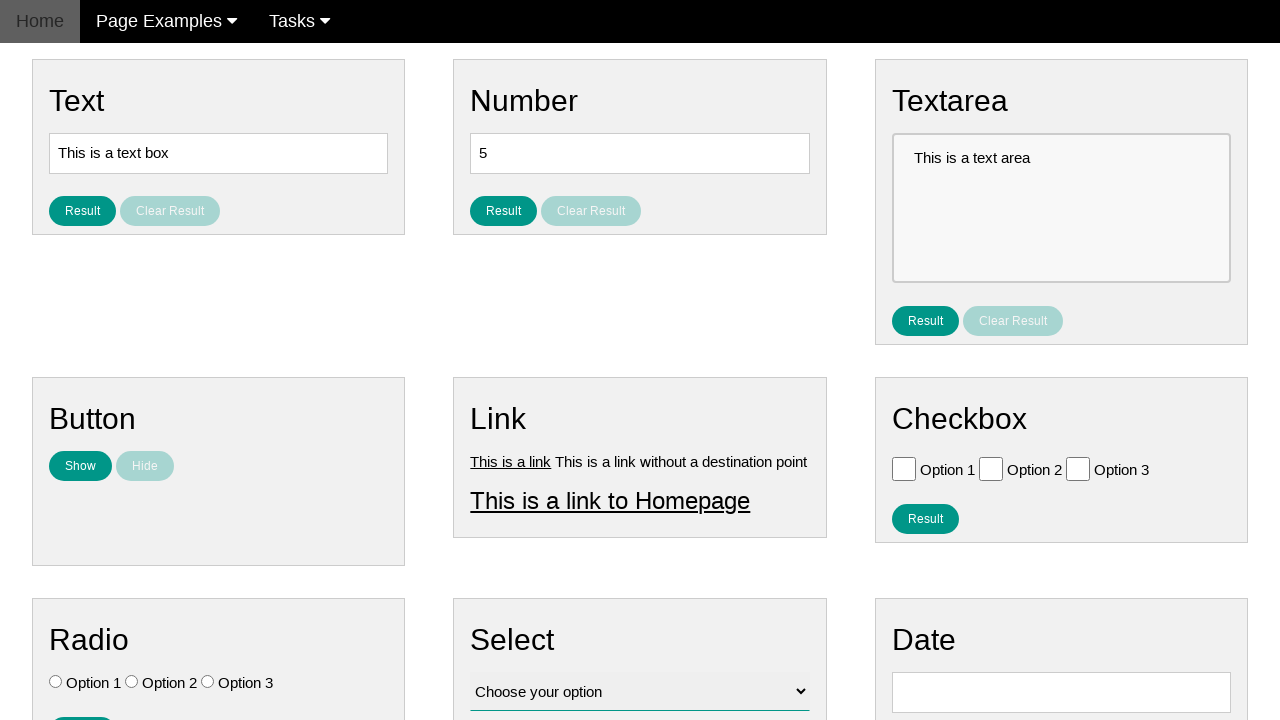

Selected Option 3 from dropdown by value attribute 'value3' on select#vfb-12
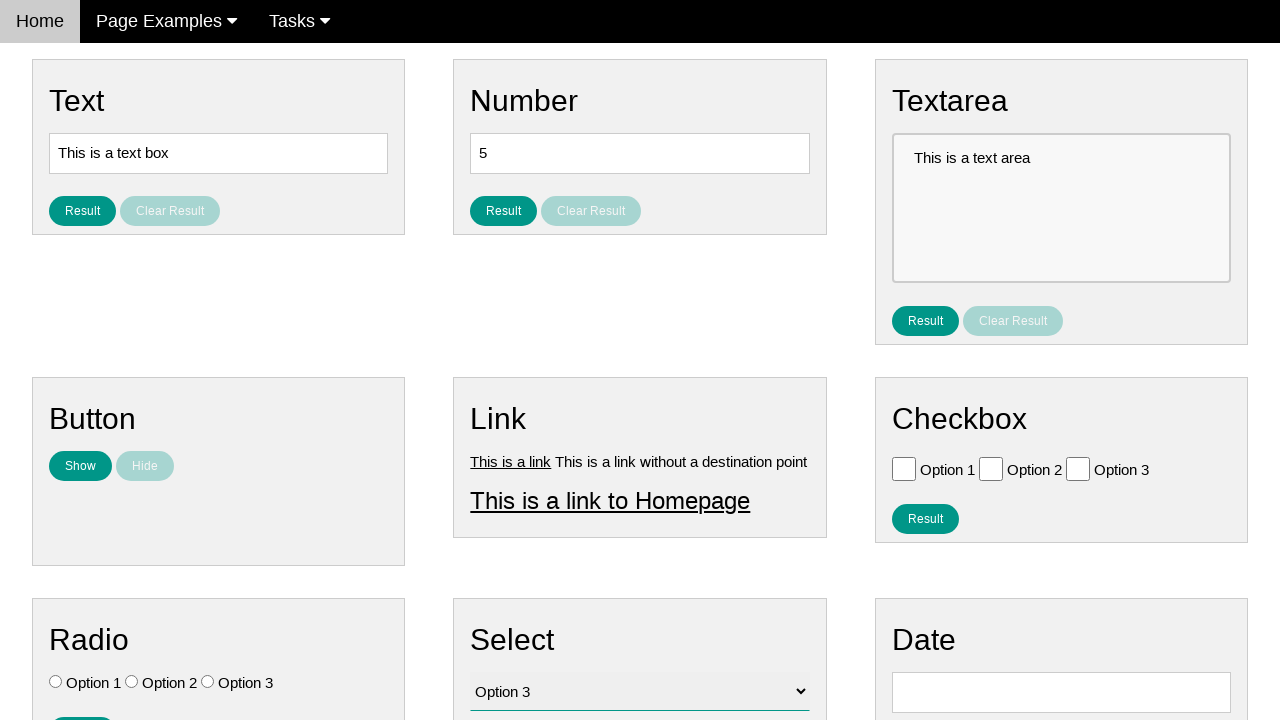

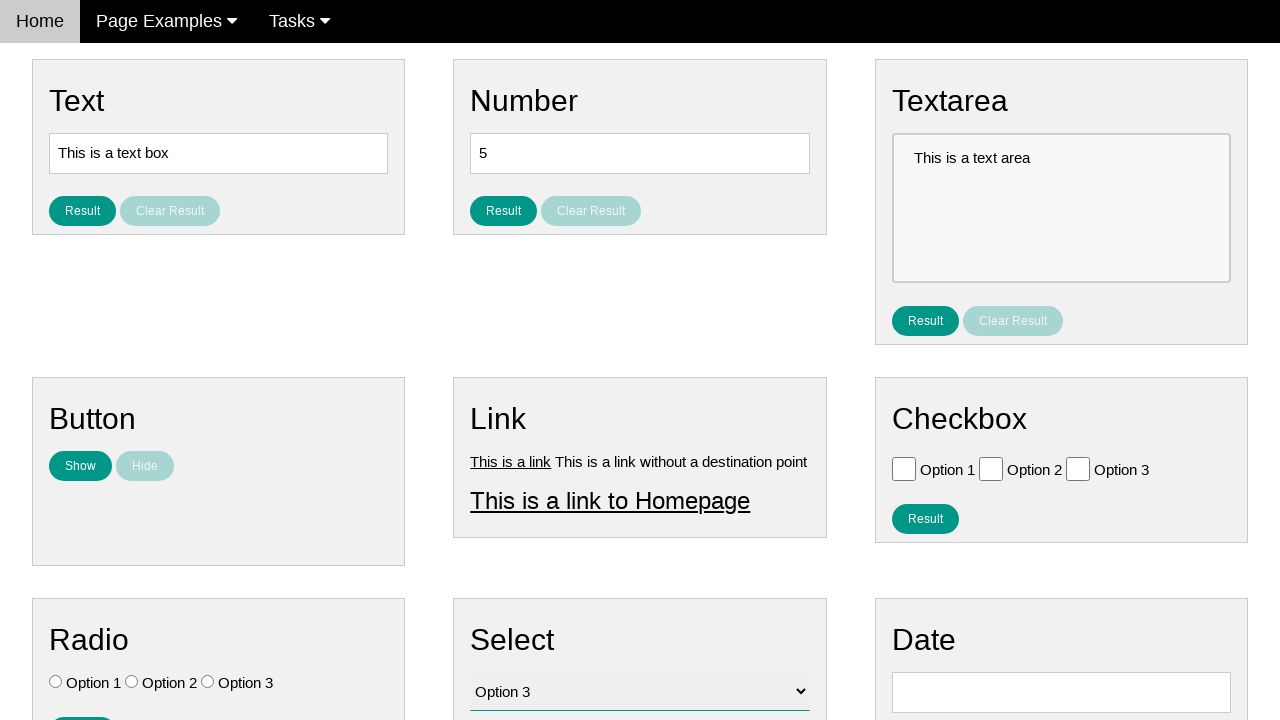